Tests window handling functionality by opening a new window, switching between windows, and verifying content in each window

Starting URL: https://the-internet.herokuapp.com/windows

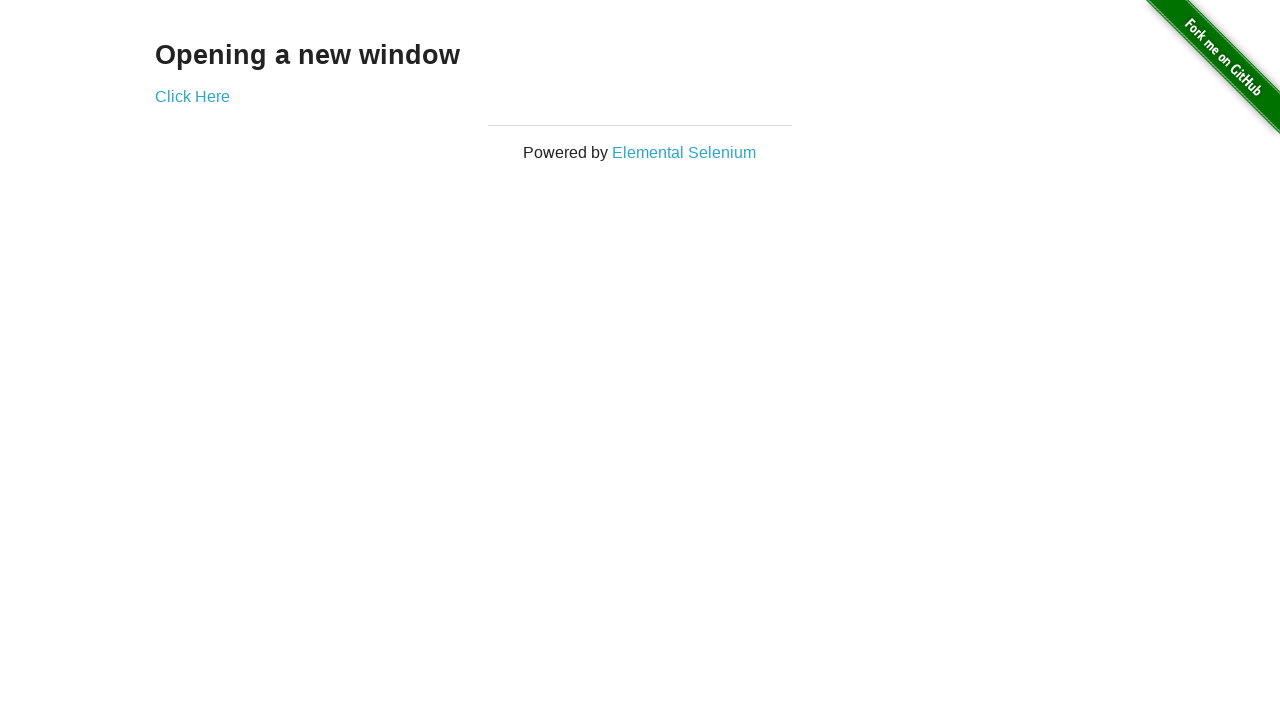

Retrieved main page heading text
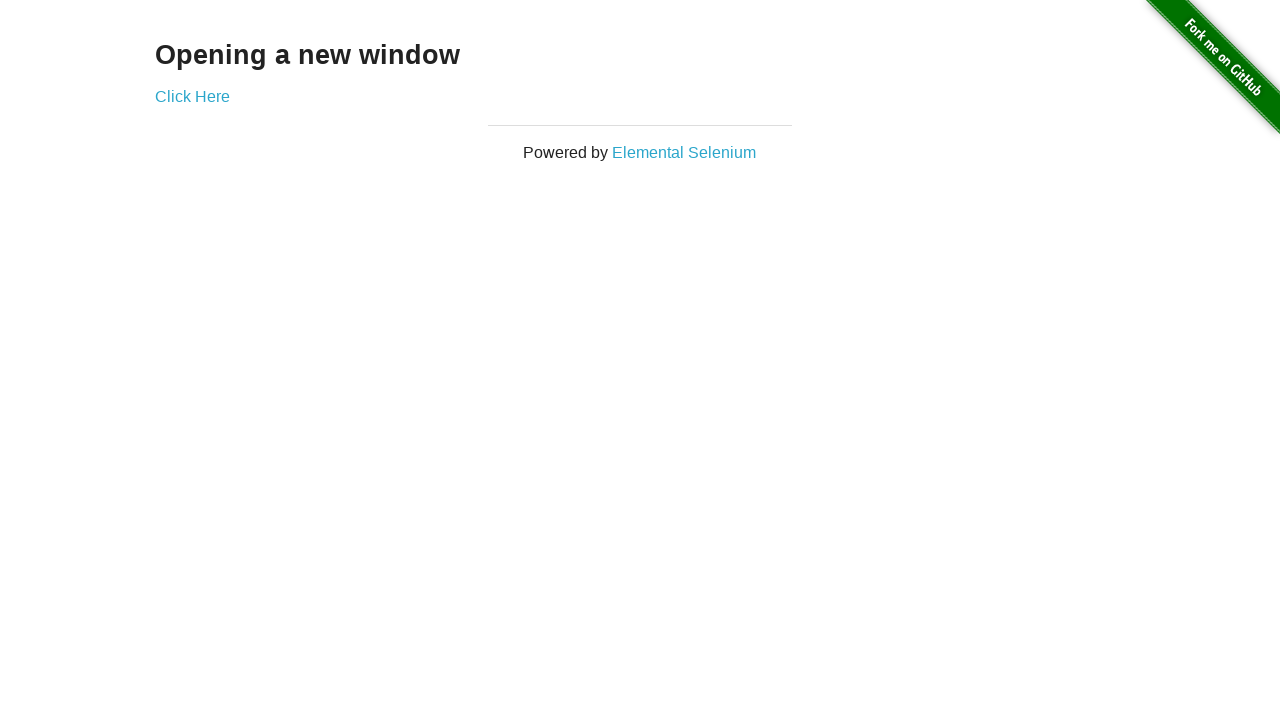

Verified main page heading is 'Opening a new window'
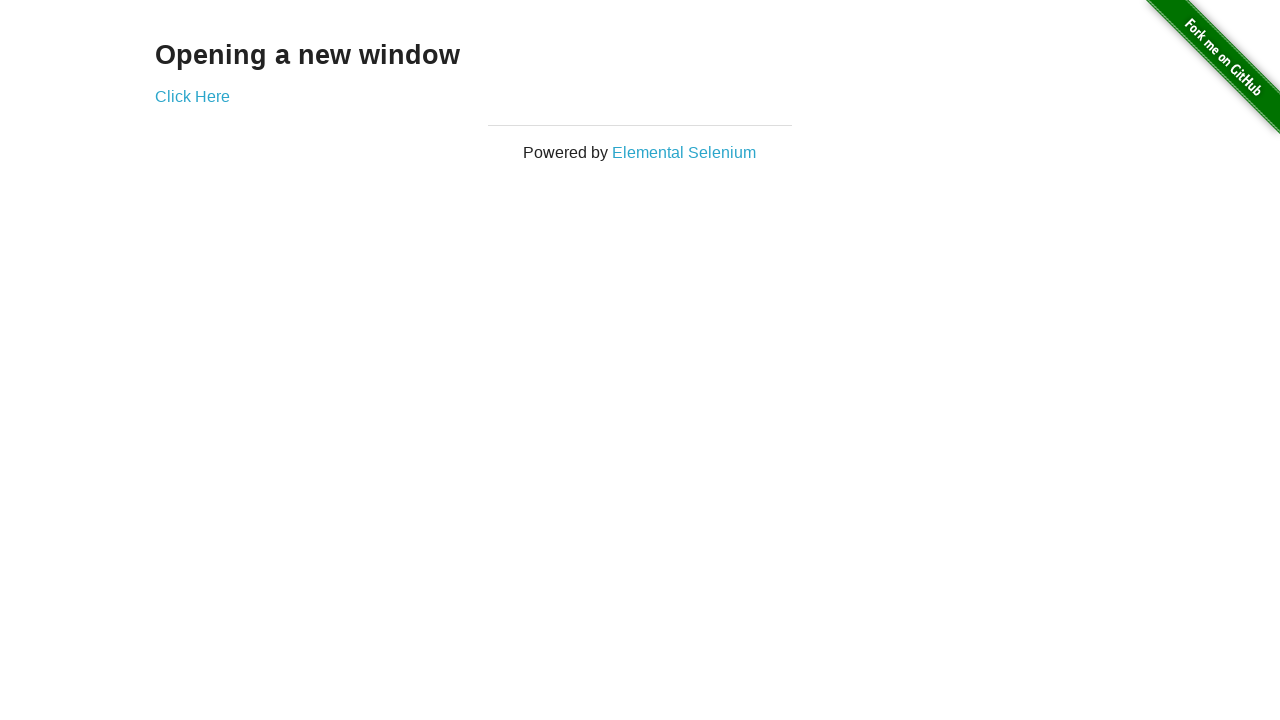

Verified main page title is 'The Internet'
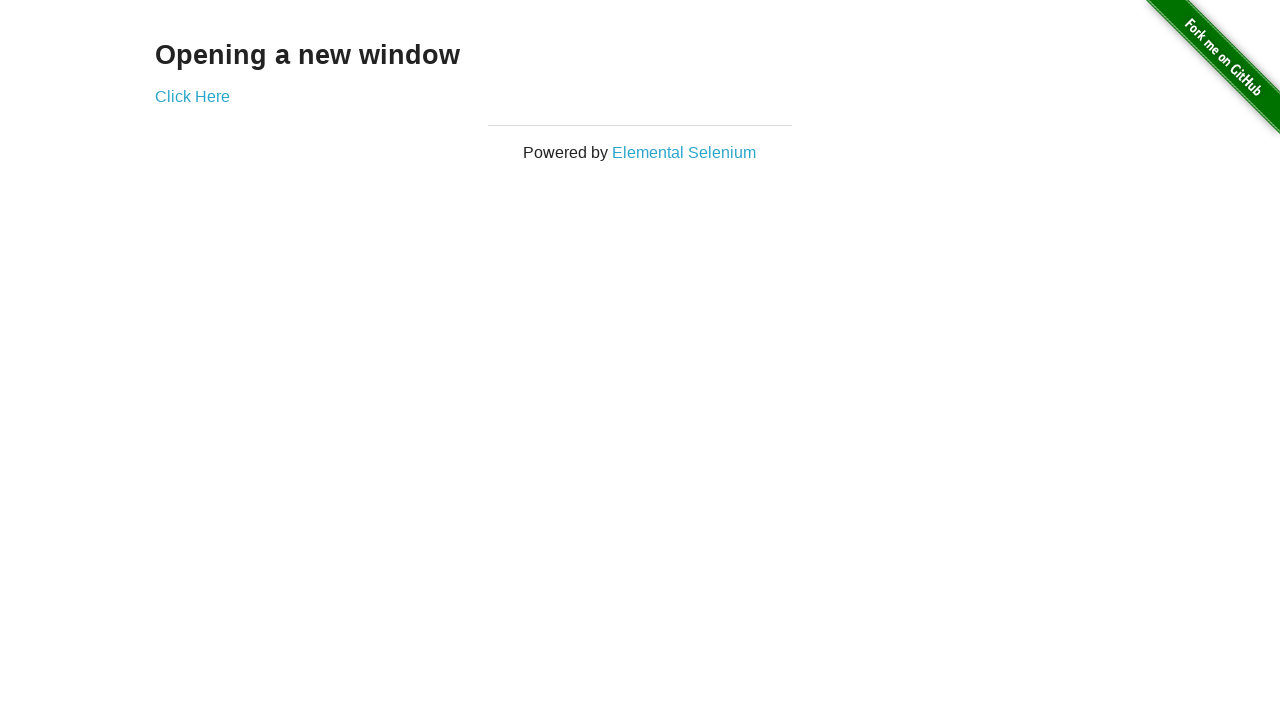

Clicked 'Click Here' link to open new window at (192, 96) on text=Click Here
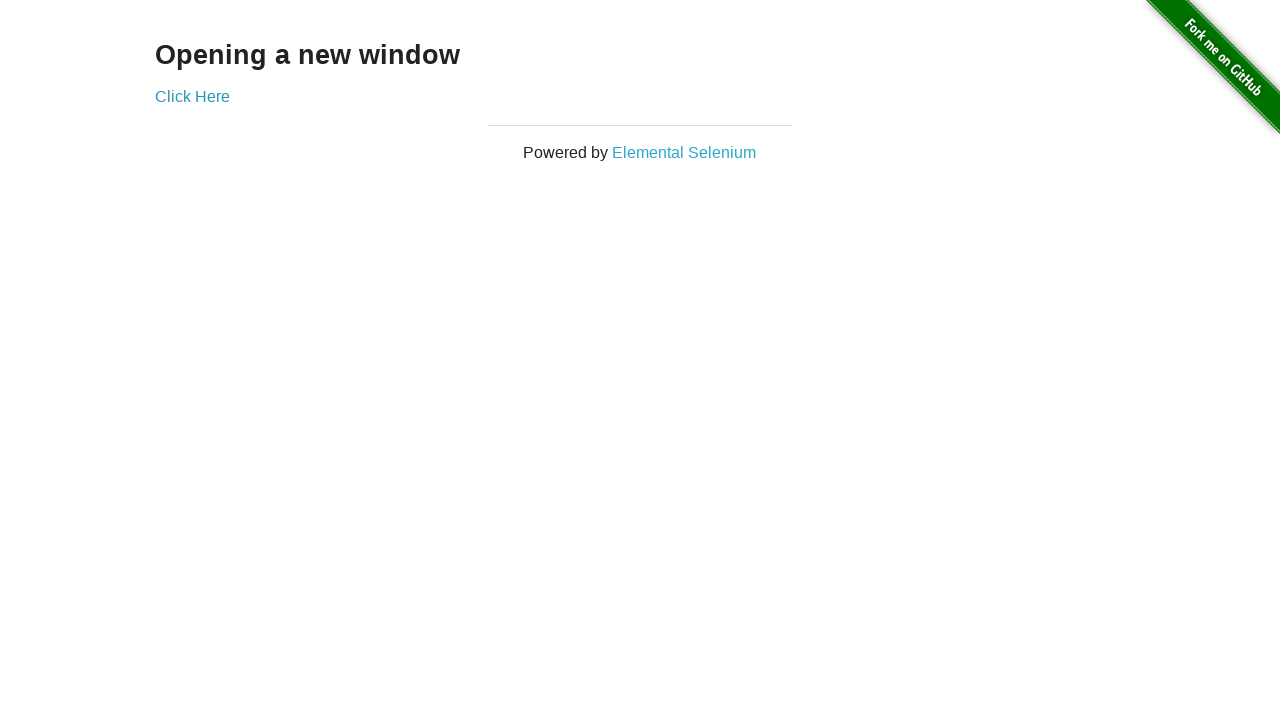

New window opened and captured
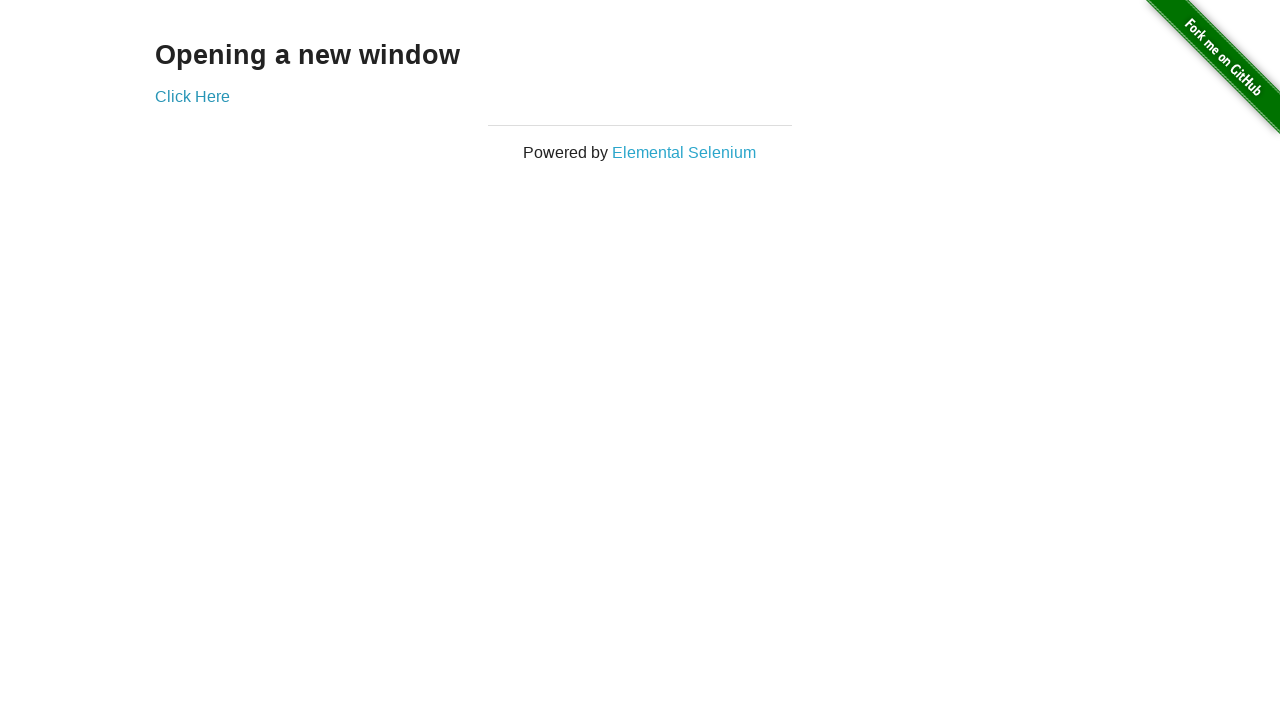

Verified new window title is 'New Window'
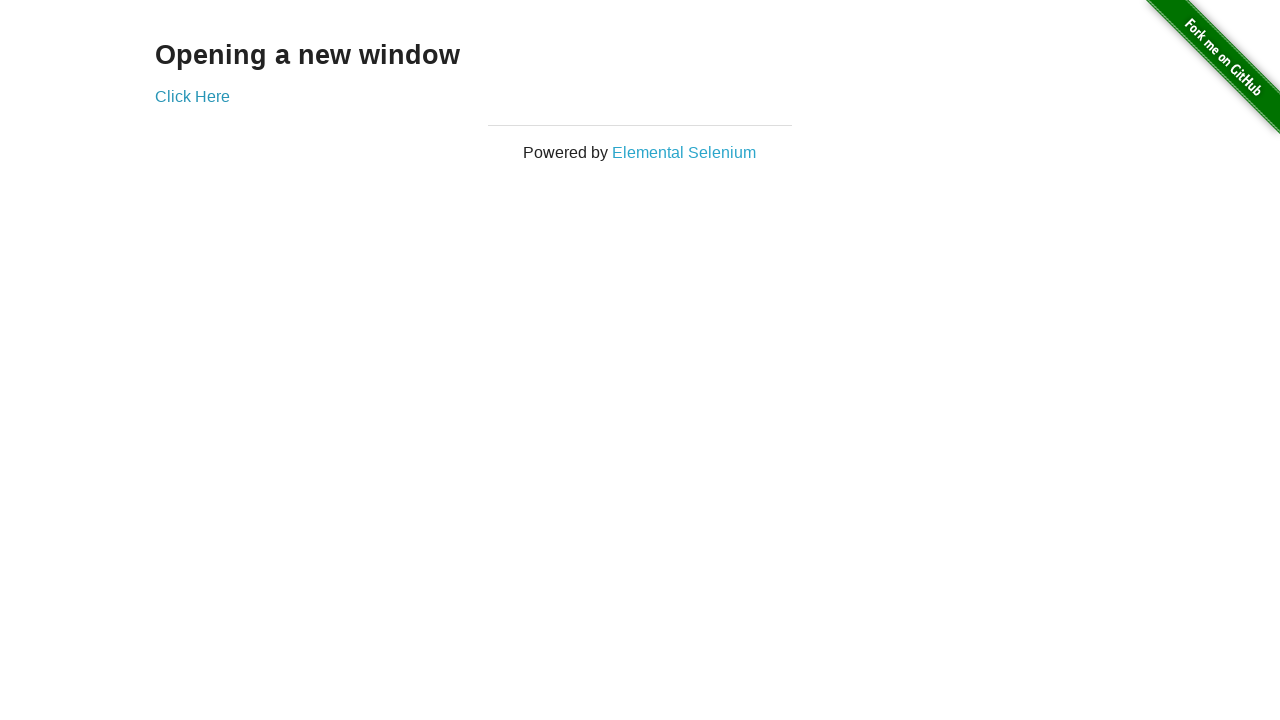

Retrieved new window heading text
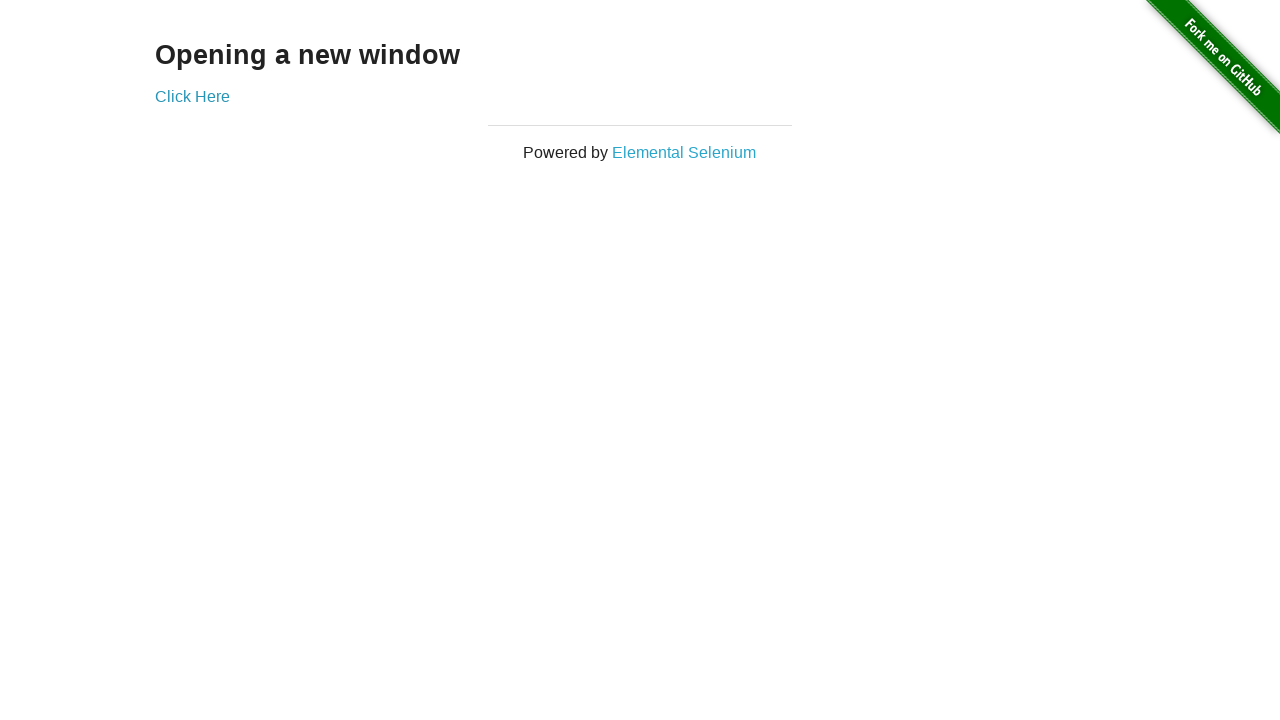

Verified new window heading is 'New Window'
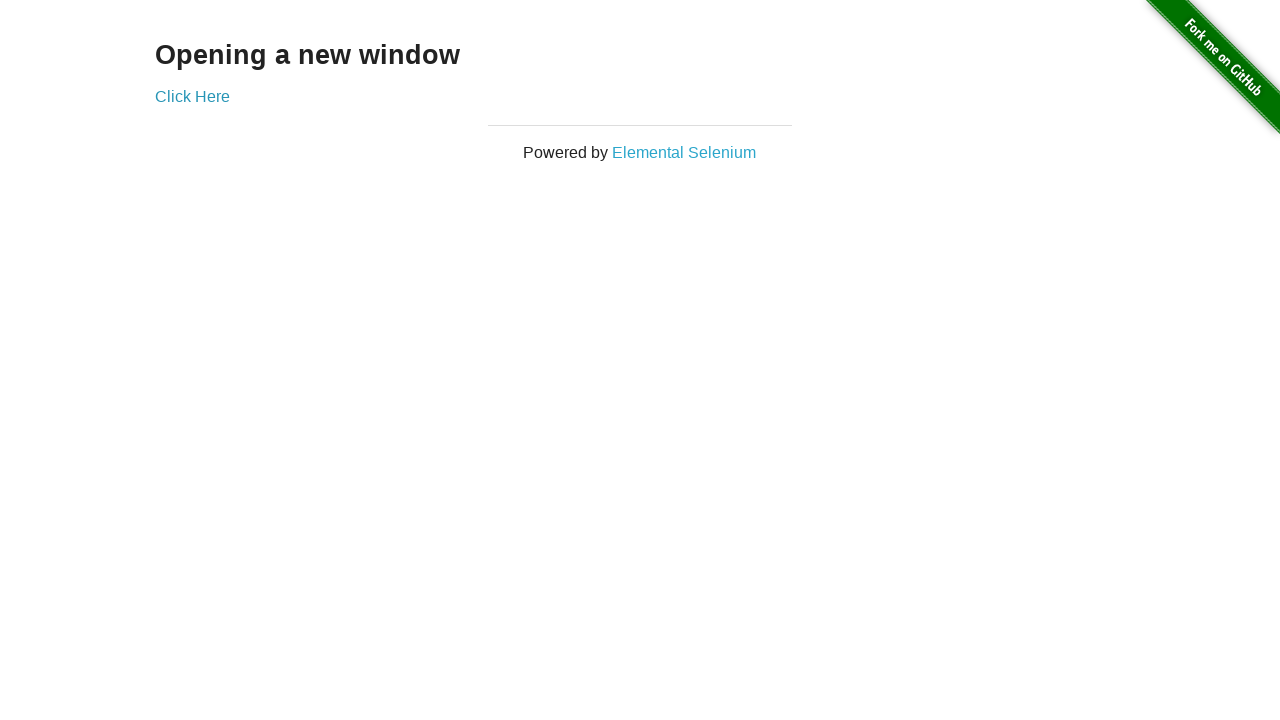

Brought original window to front
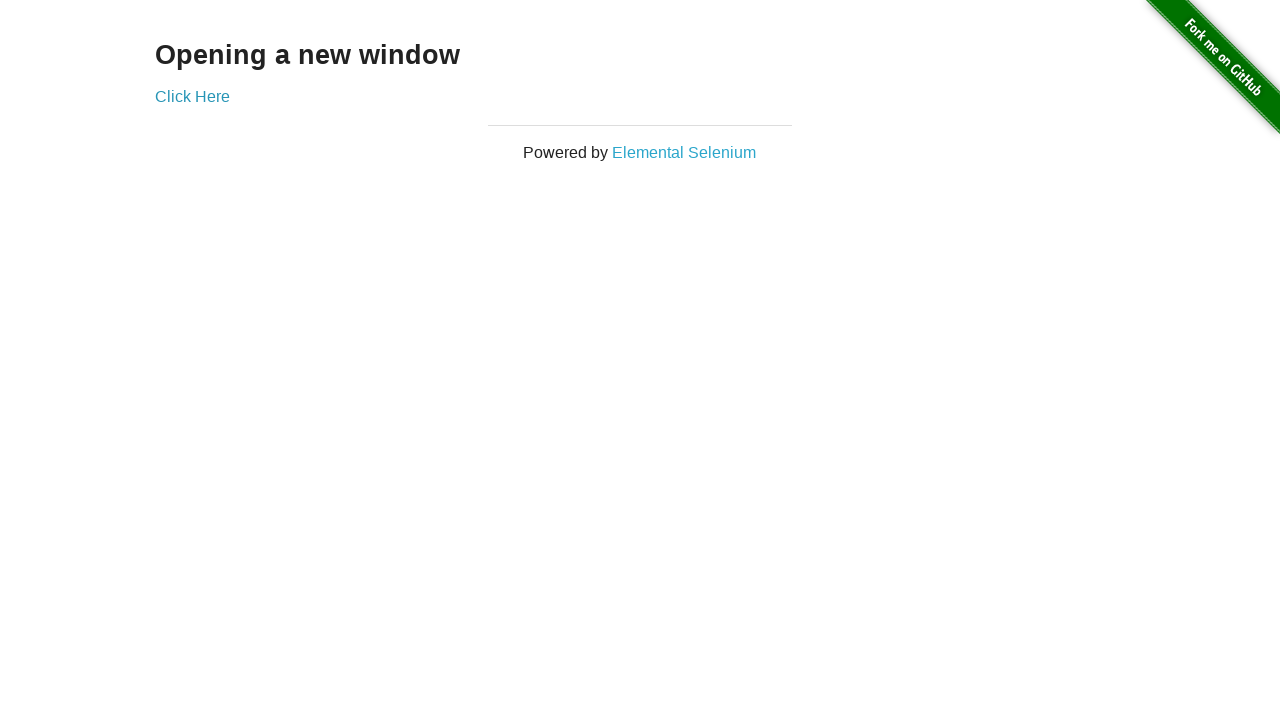

Verified original window title is 'The Internet'
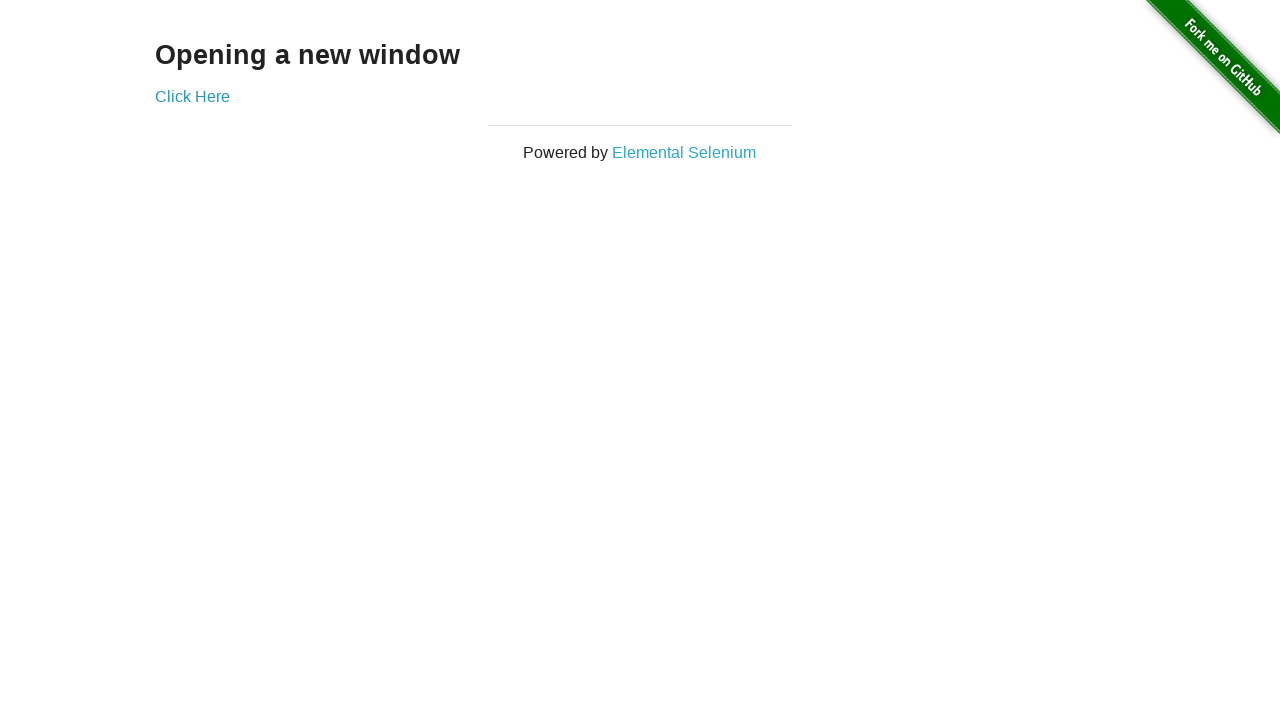

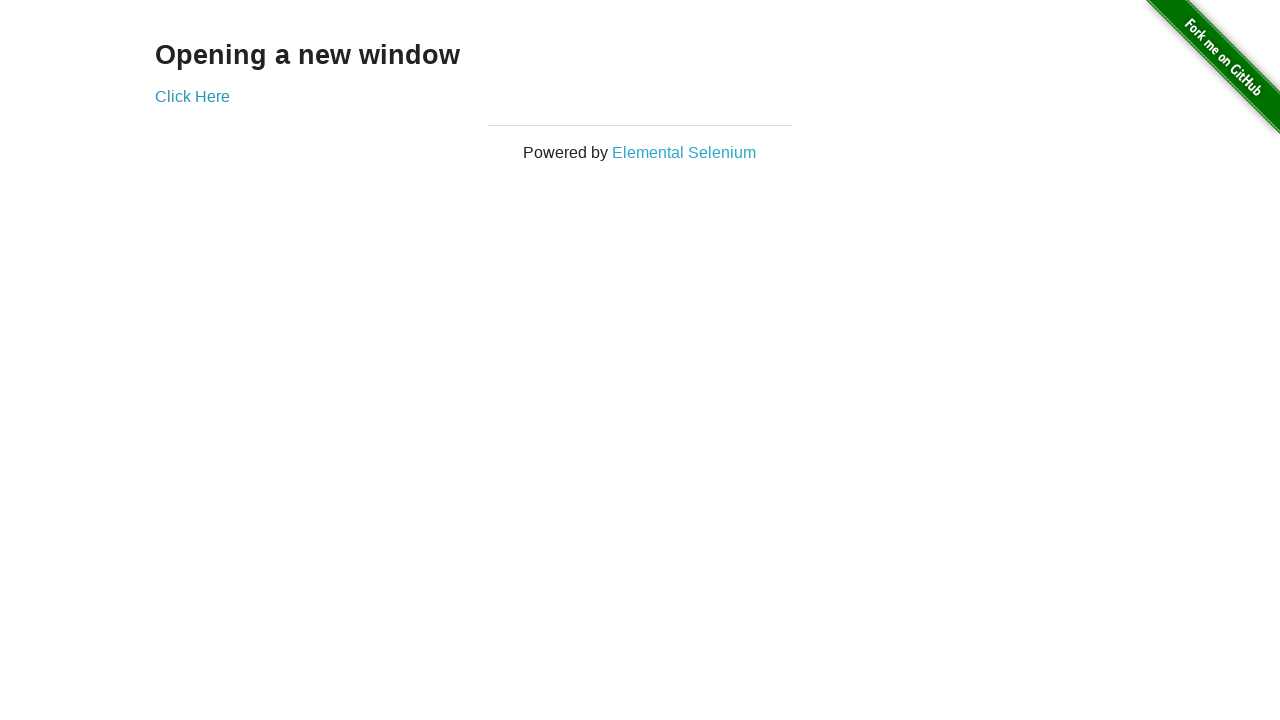